Tests JavaScript confirm dialog by clicking a button that triggers a confirm dialog, dismissing it (clicking Cancel), and verifying the result message.

Starting URL: https://automationfc.github.io/basic-form/index.html

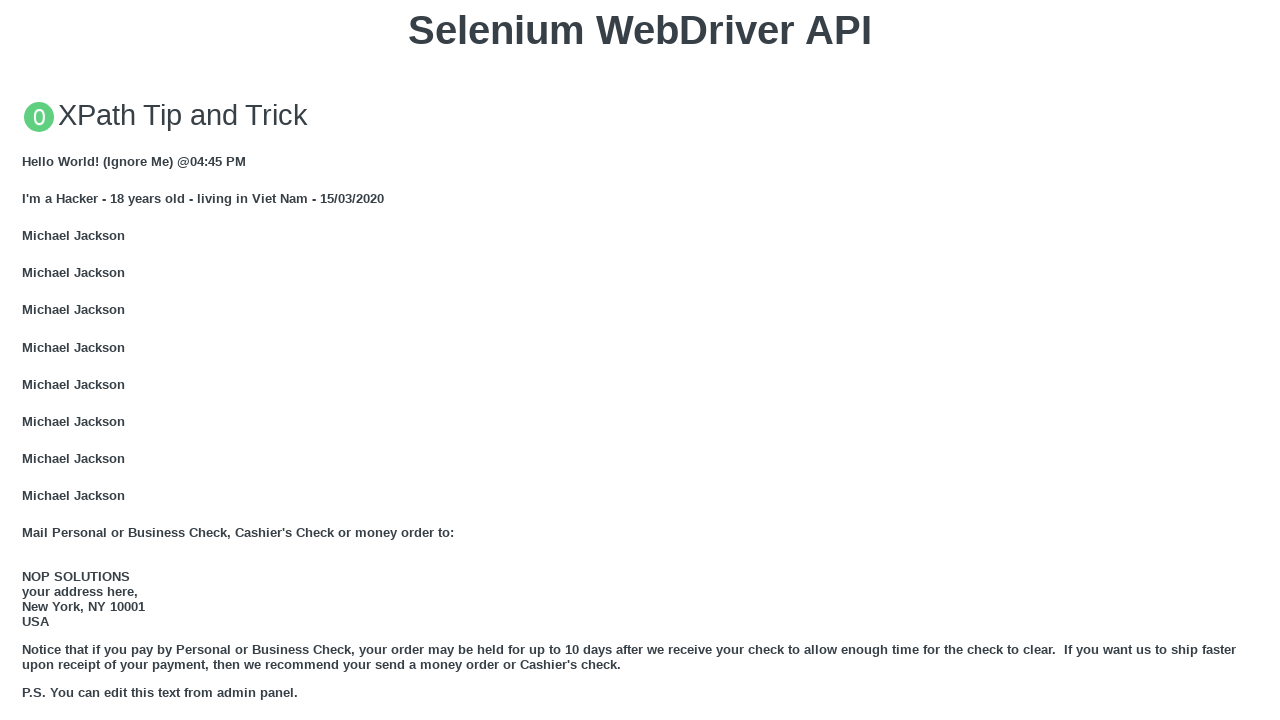

Set up dialog handler to dismiss confirm dialog
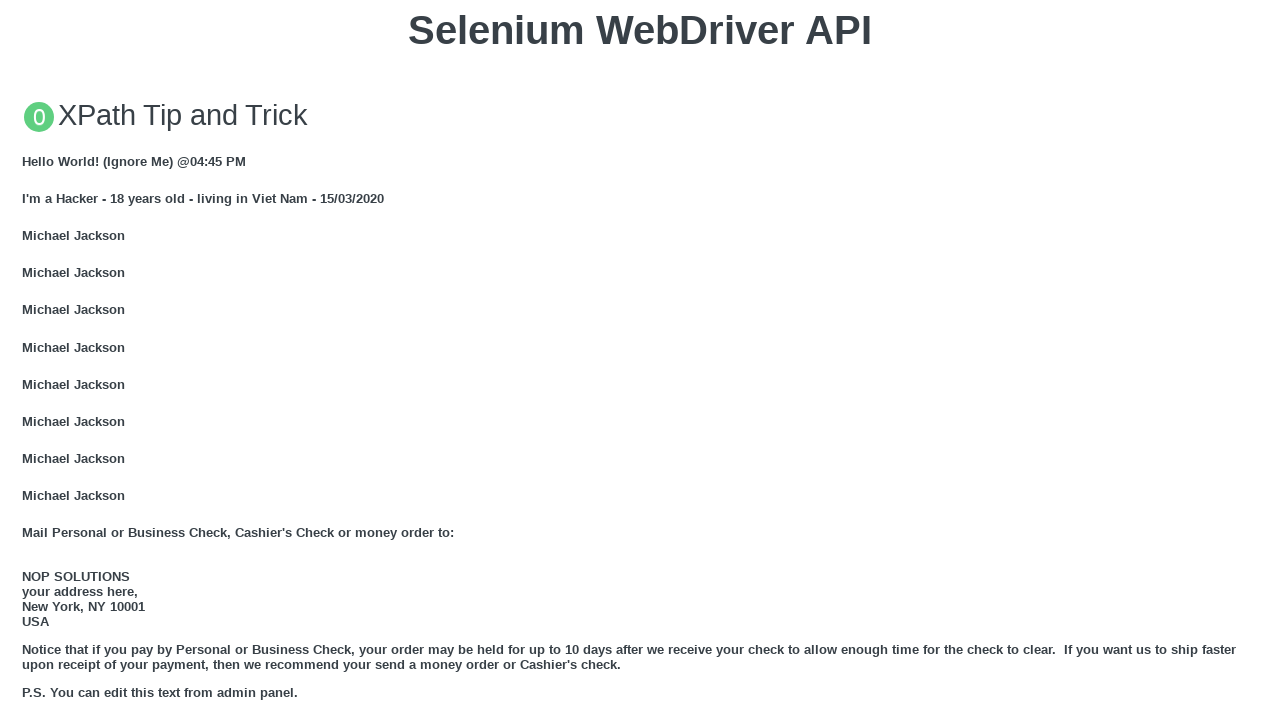

Clicked button to trigger JavaScript confirm dialog at (640, 360) on xpath=//button[text()='Click for JS Confirm']
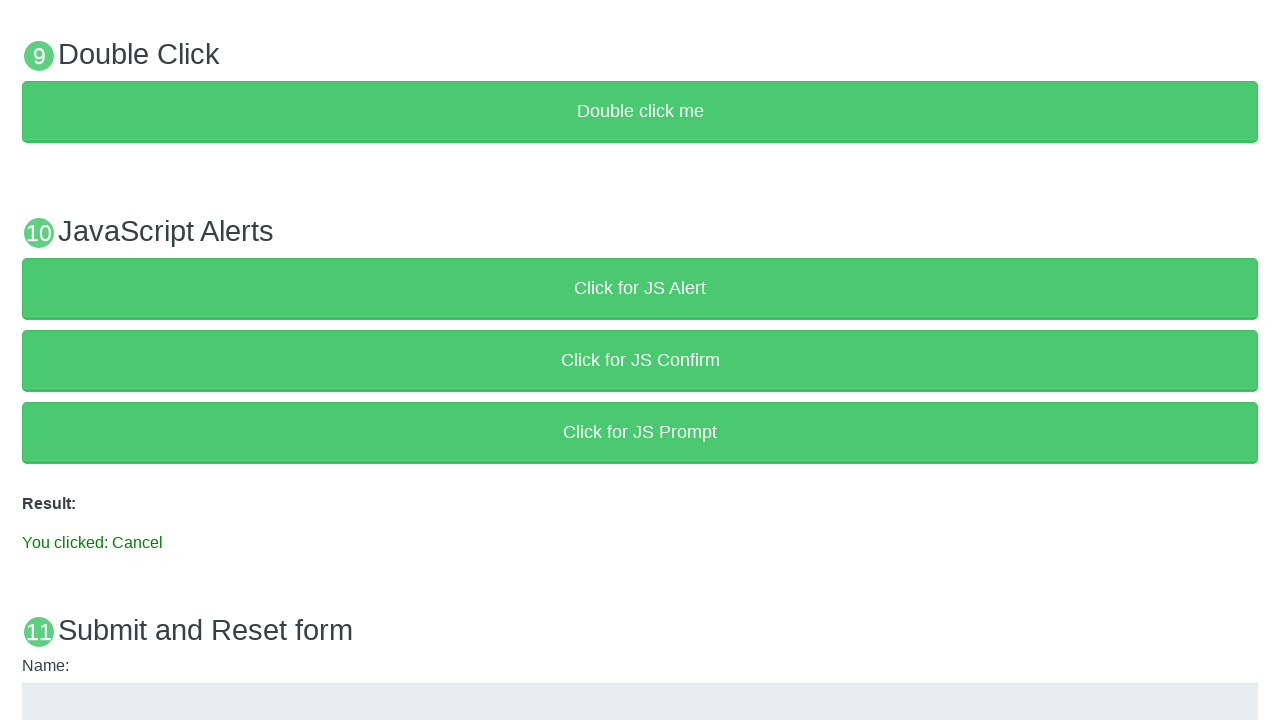

Result message appeared after dismissing confirm dialog
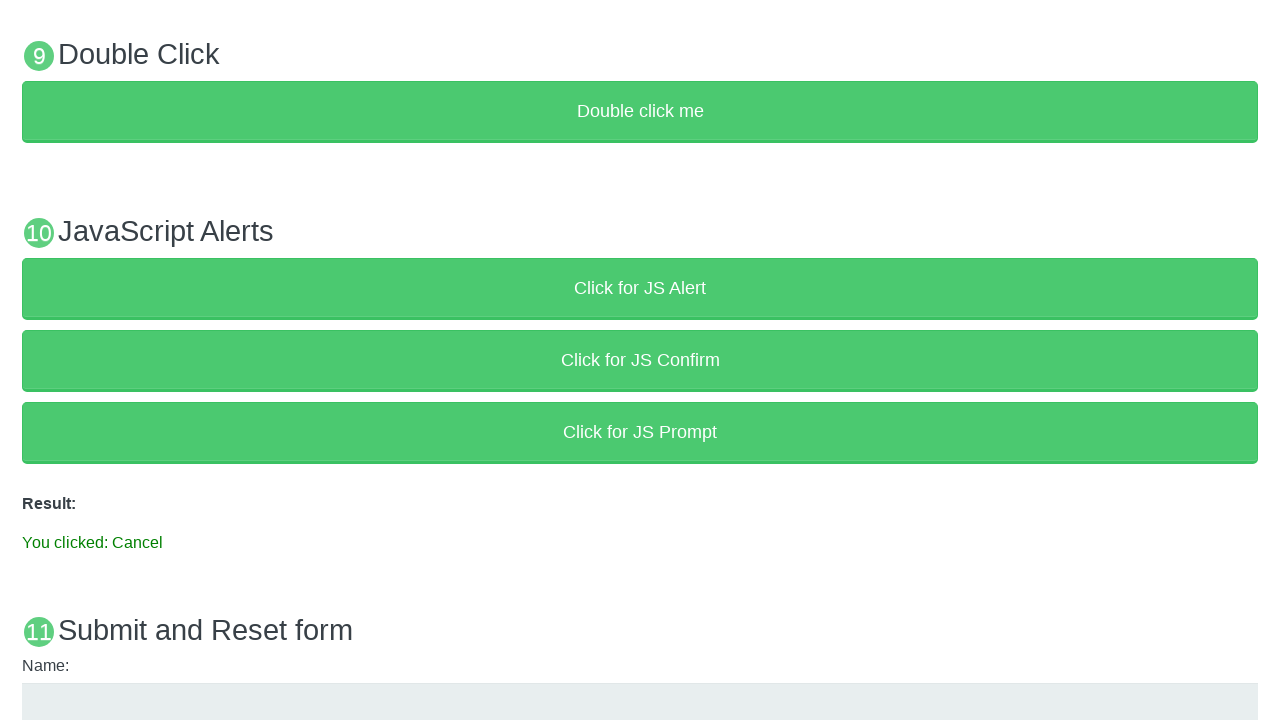

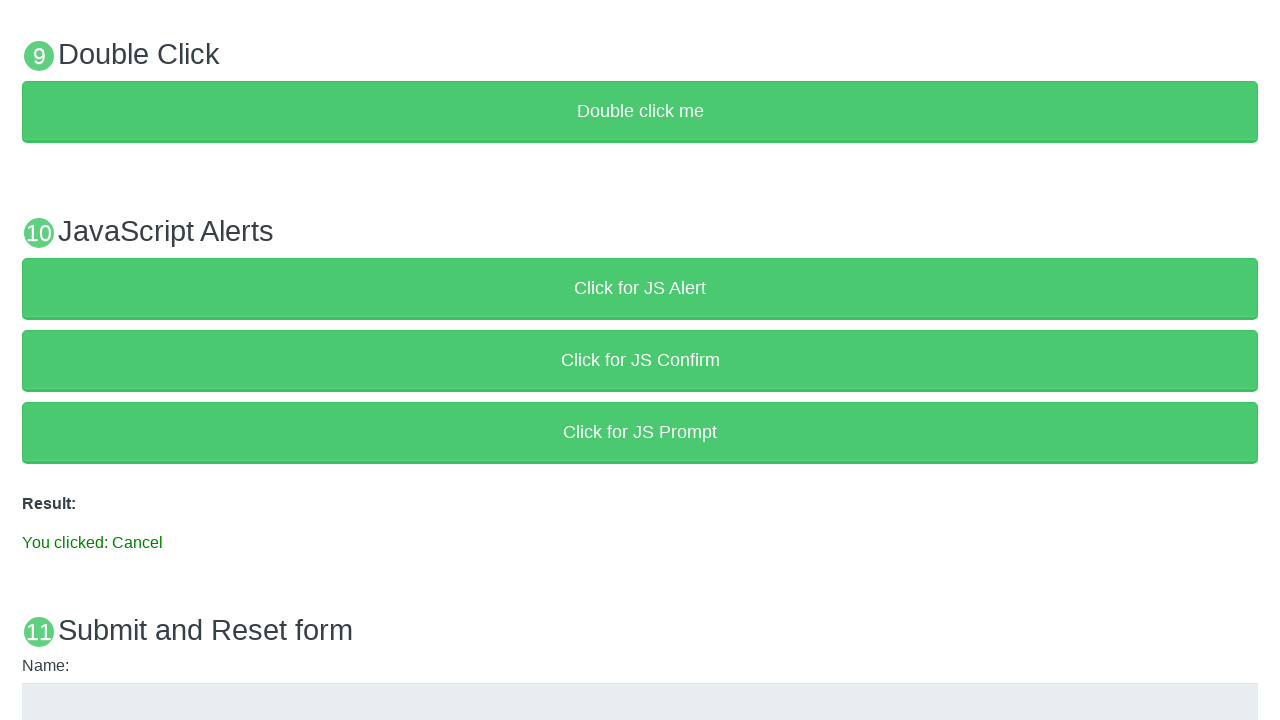